Tests various button types on the Formy buttons page by clicking through primary, success, info, warning, danger, link buttons, as well as button groups and dropdowns

Starting URL: https://formy-project.herokuapp.com/buttons

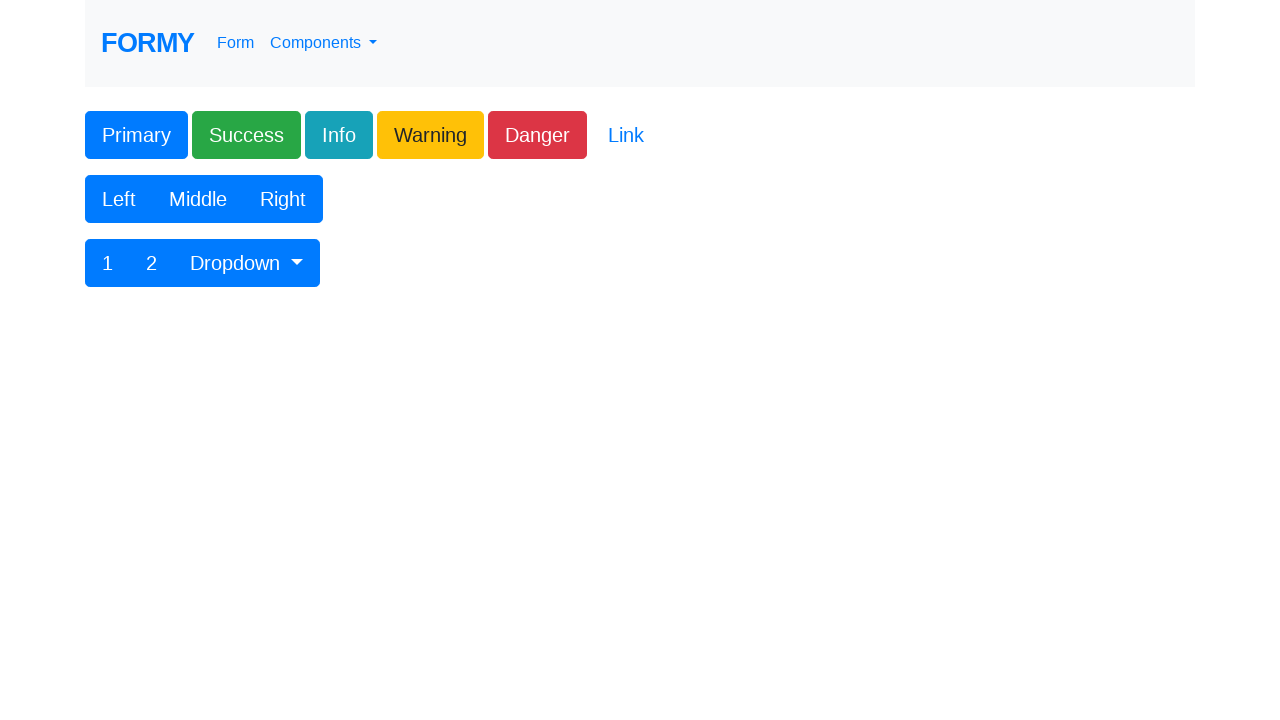

Clicked primary button at (136, 135) on .btn-primary
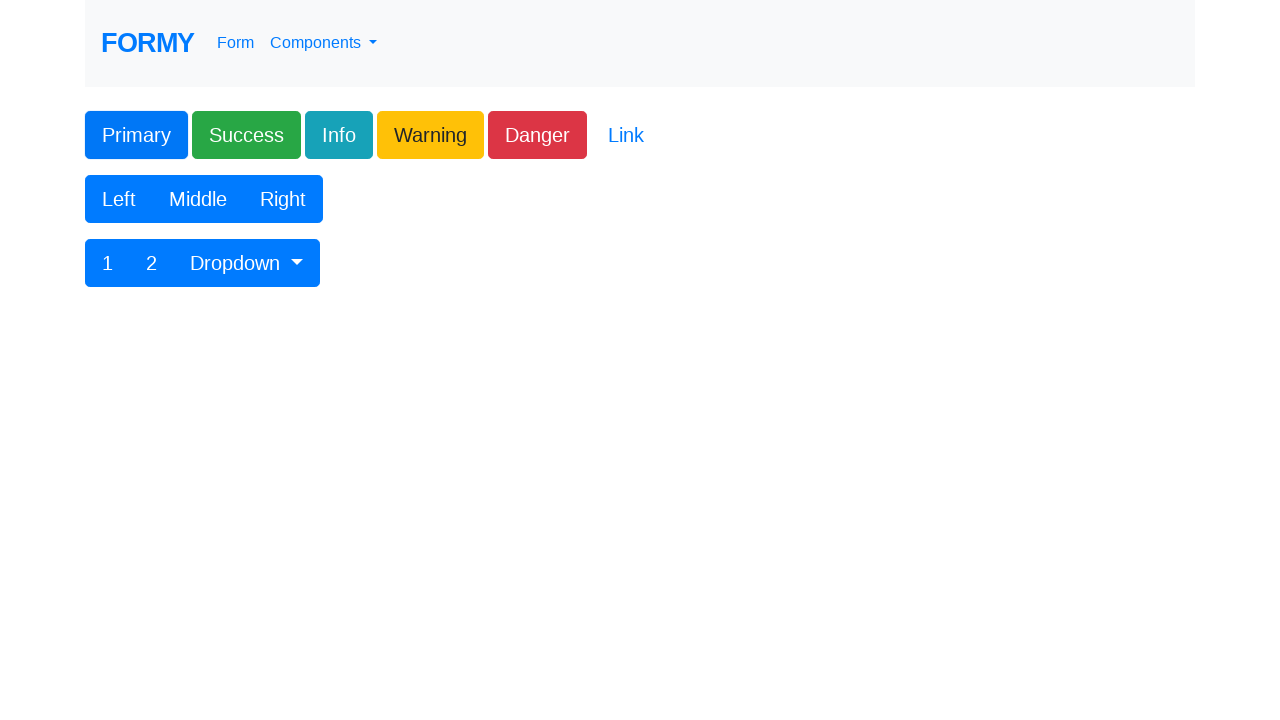

Clicked success button at (246, 135) on .btn-success
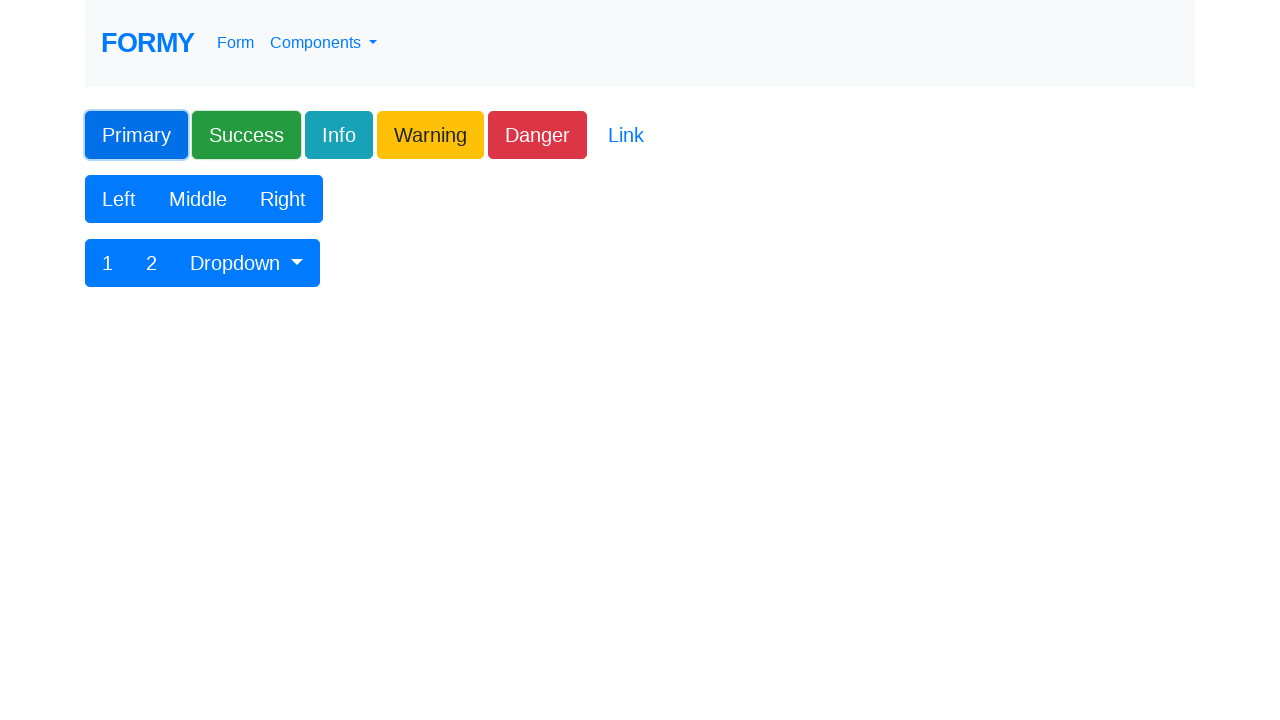

Clicked info button at (339, 135) on .btn-info
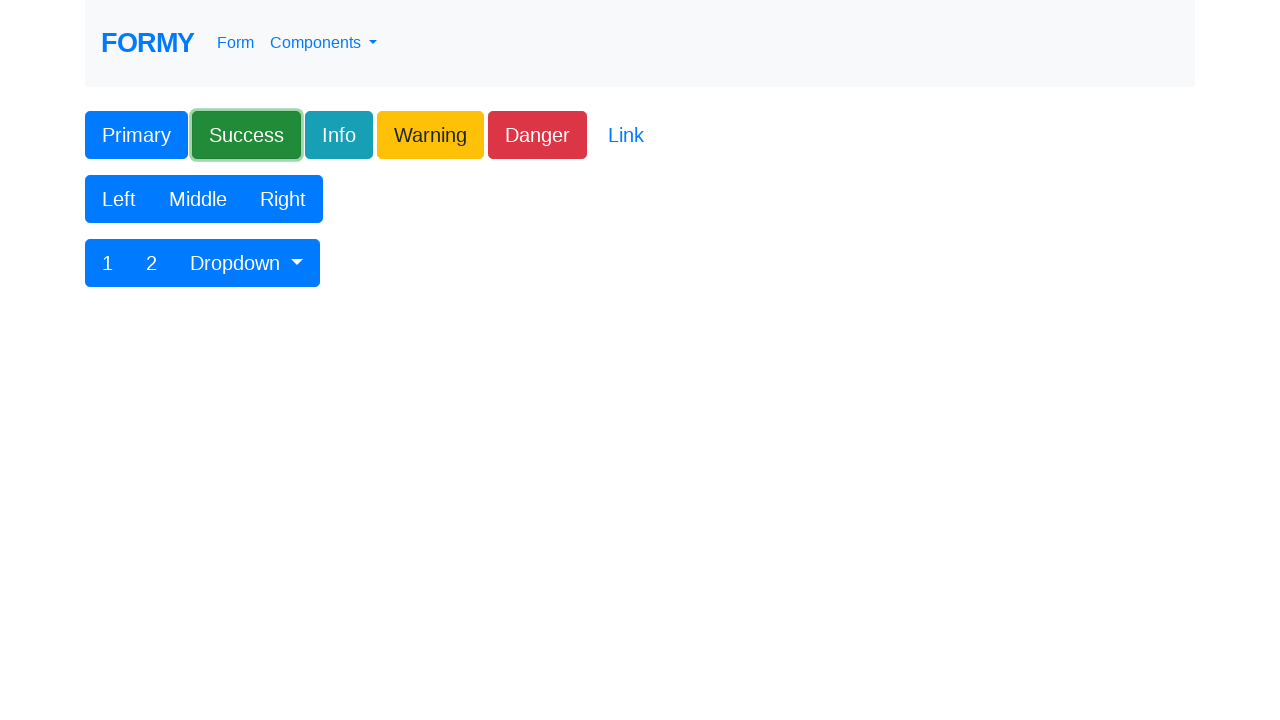

Clicked warning button at (430, 135) on .btn-warning
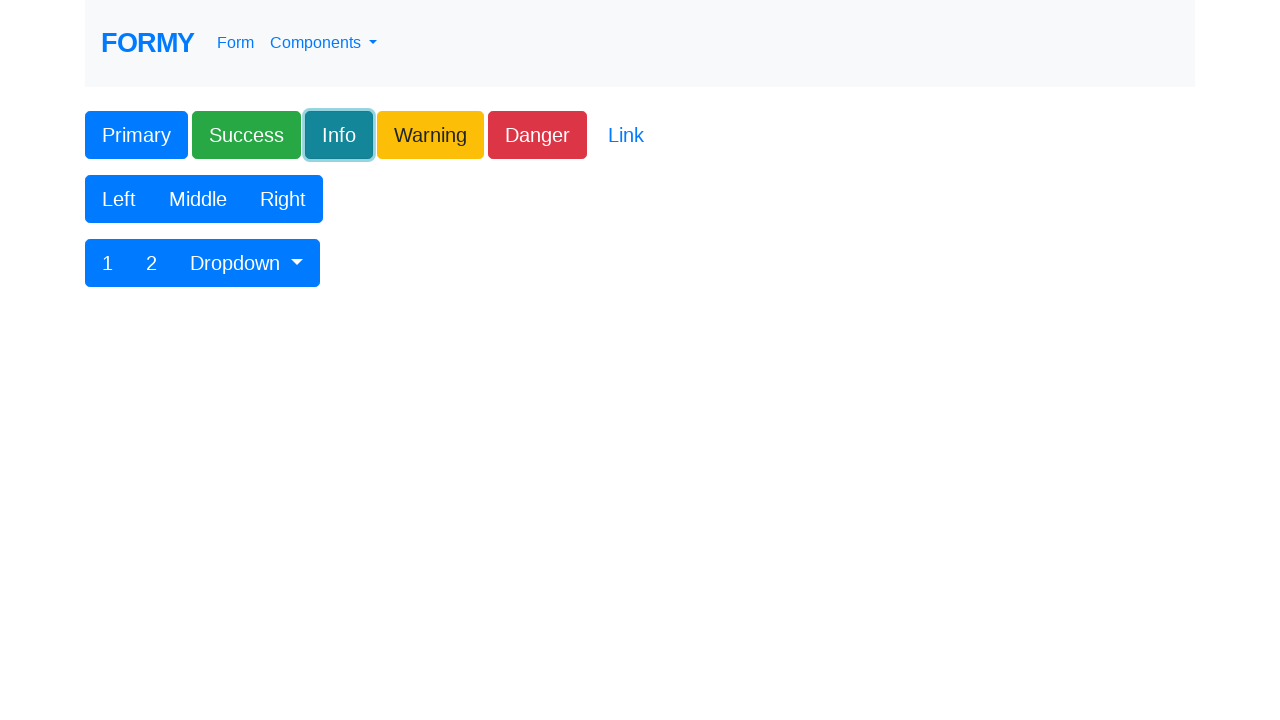

Clicked danger button at (538, 135) on .btn-danger
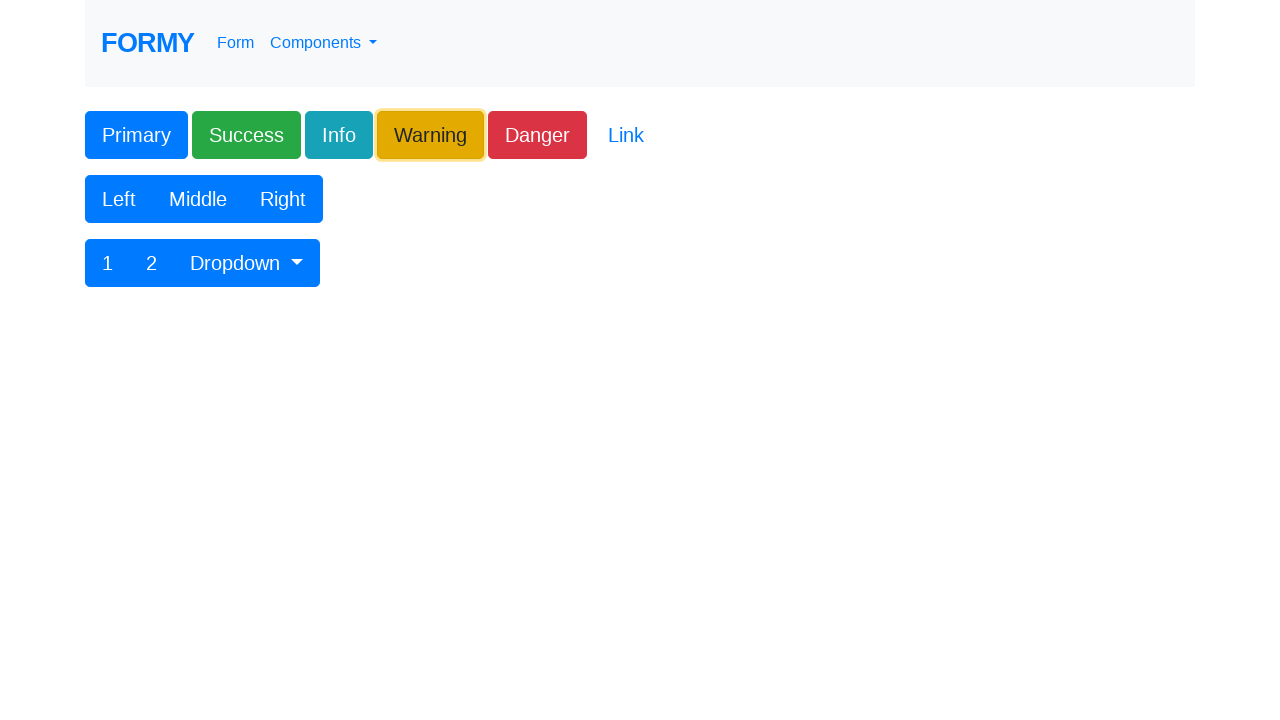

Clicked link button at (626, 135) on .btn-link
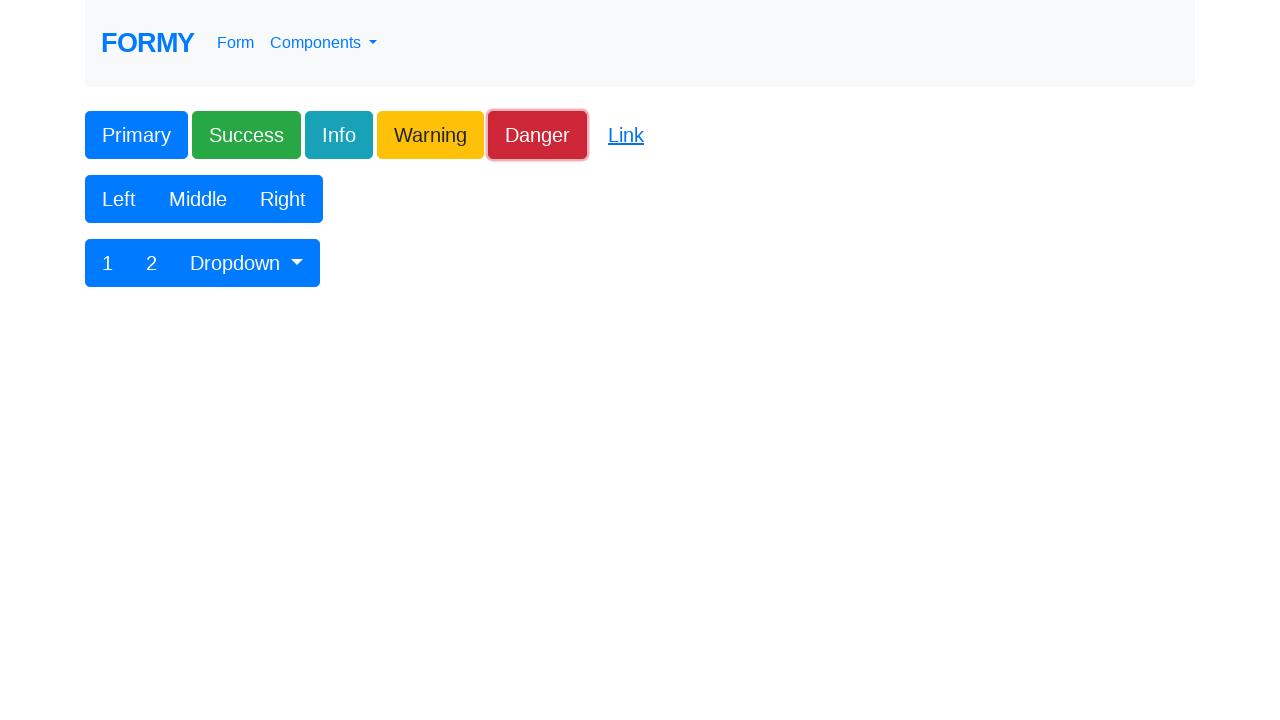

Clicked Left button in button group at (119, 199) on xpath=//button[text()='Left']
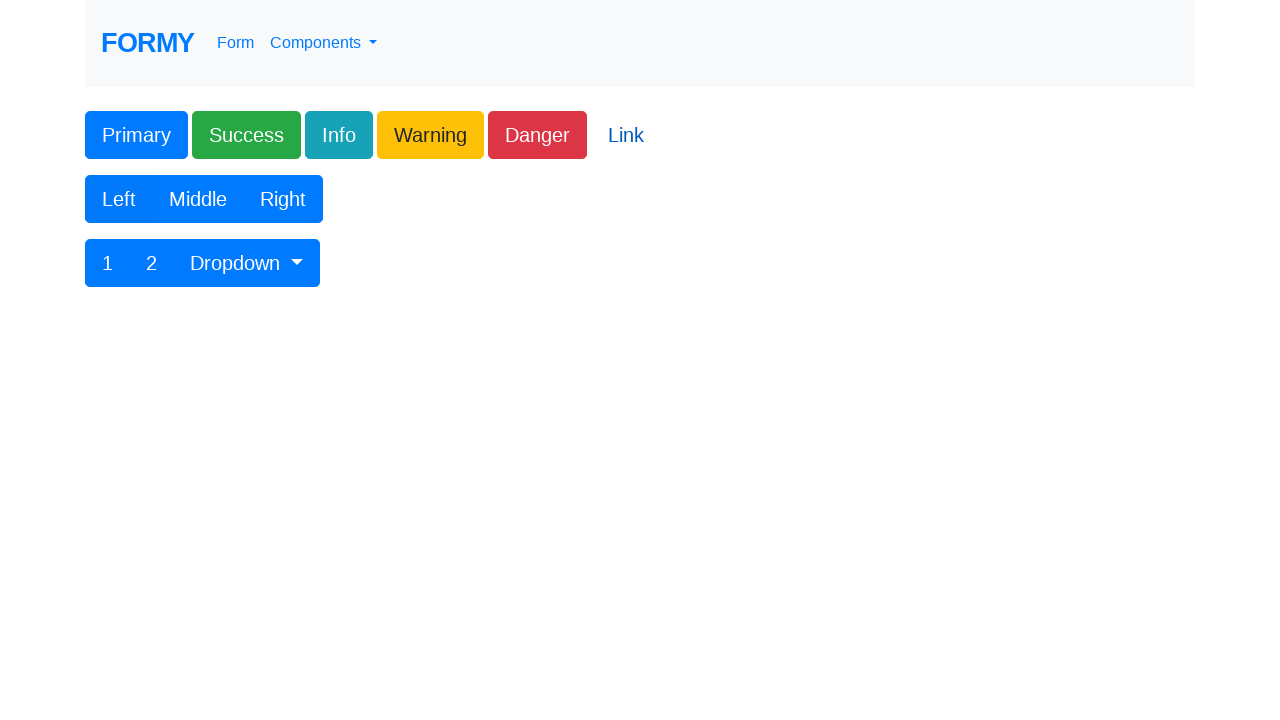

Clicked Middle button in button group at (198, 199) on xpath=//button[text()='Middle']
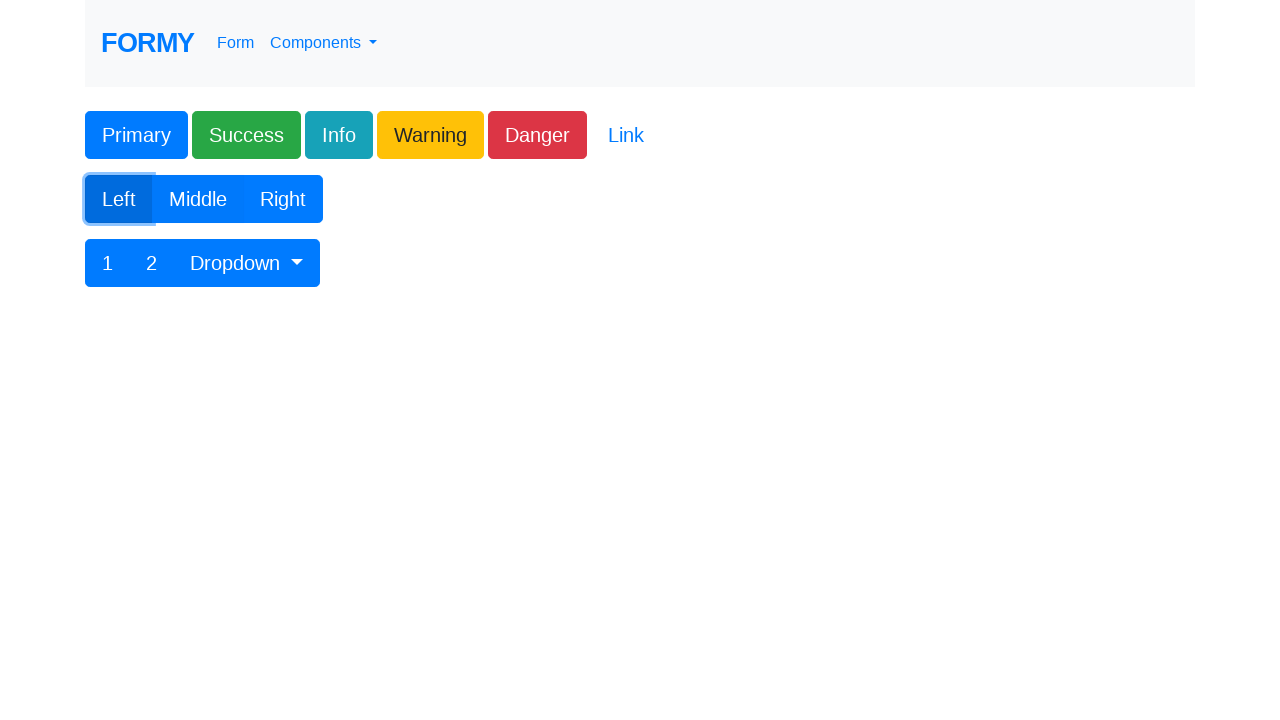

Clicked Right button in button group at (283, 199) on xpath=//button[text()='Right']
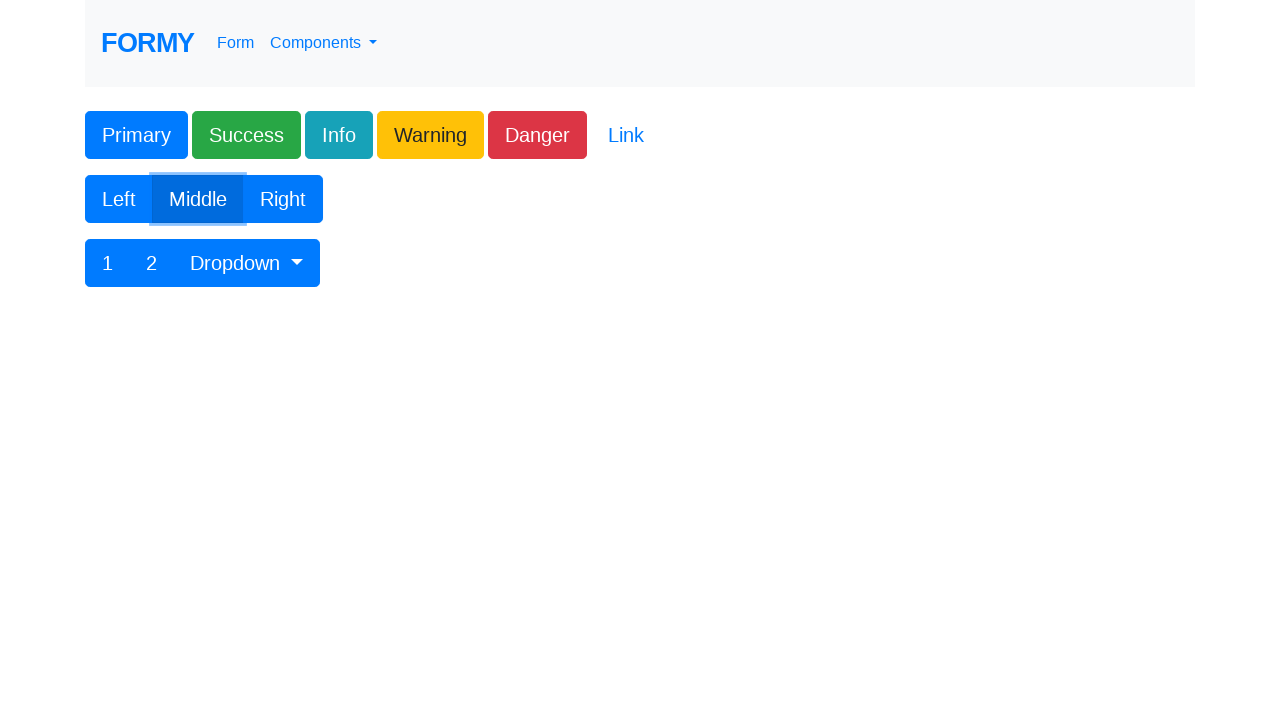

Clicked button '1' in pagination at (108, 263) on xpath=//button[text()='1']
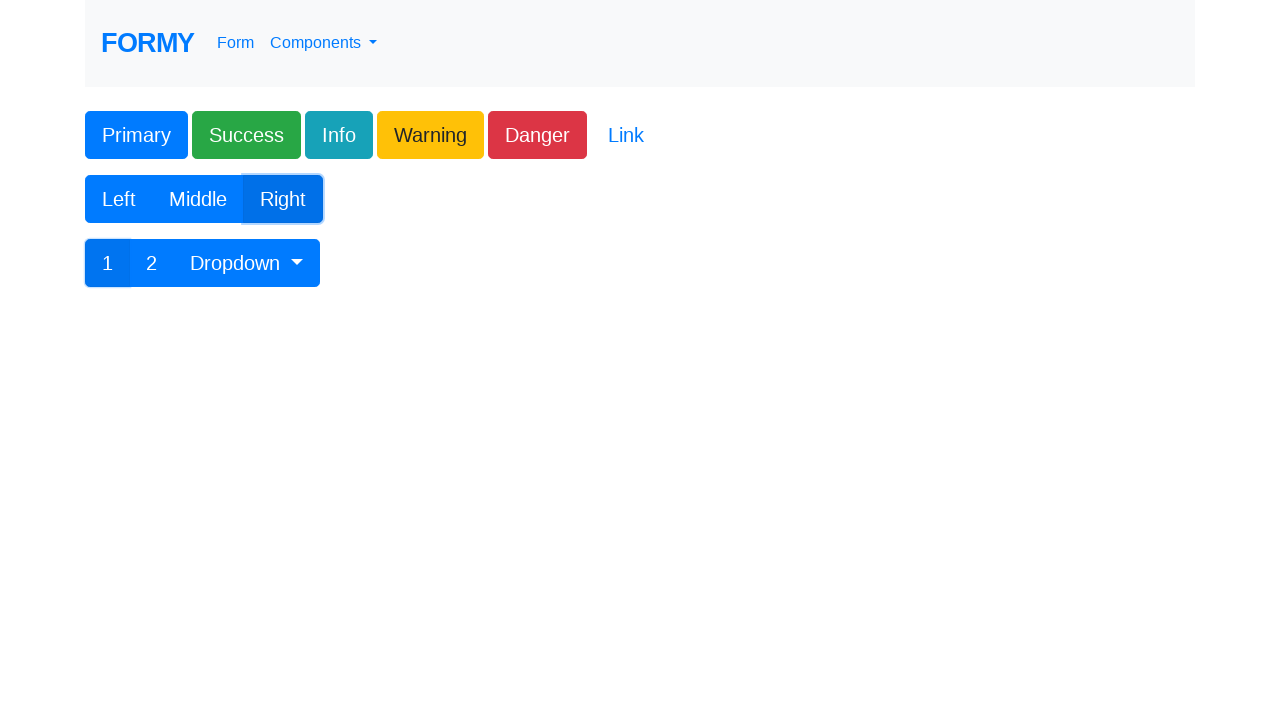

Clicked button '2' in pagination at (152, 263) on xpath=//button[text()='2']
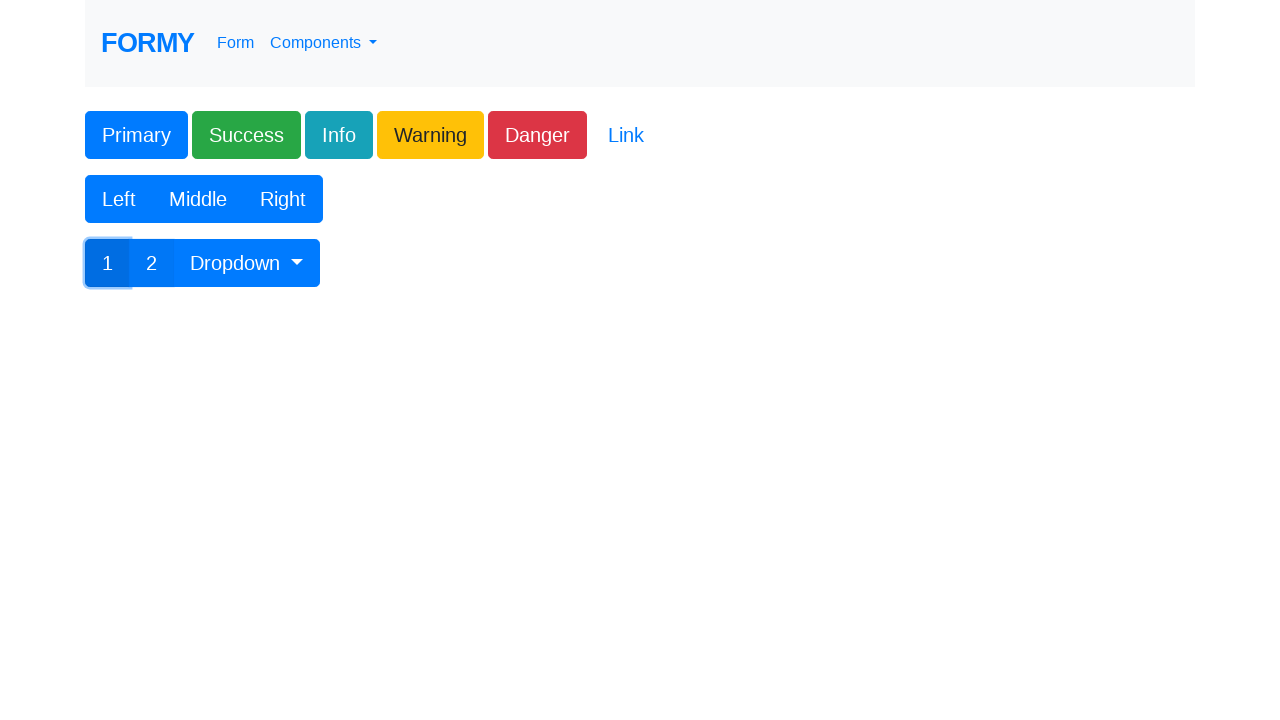

Clicked dropdown button at (247, 263) on #btnGroupDrop1
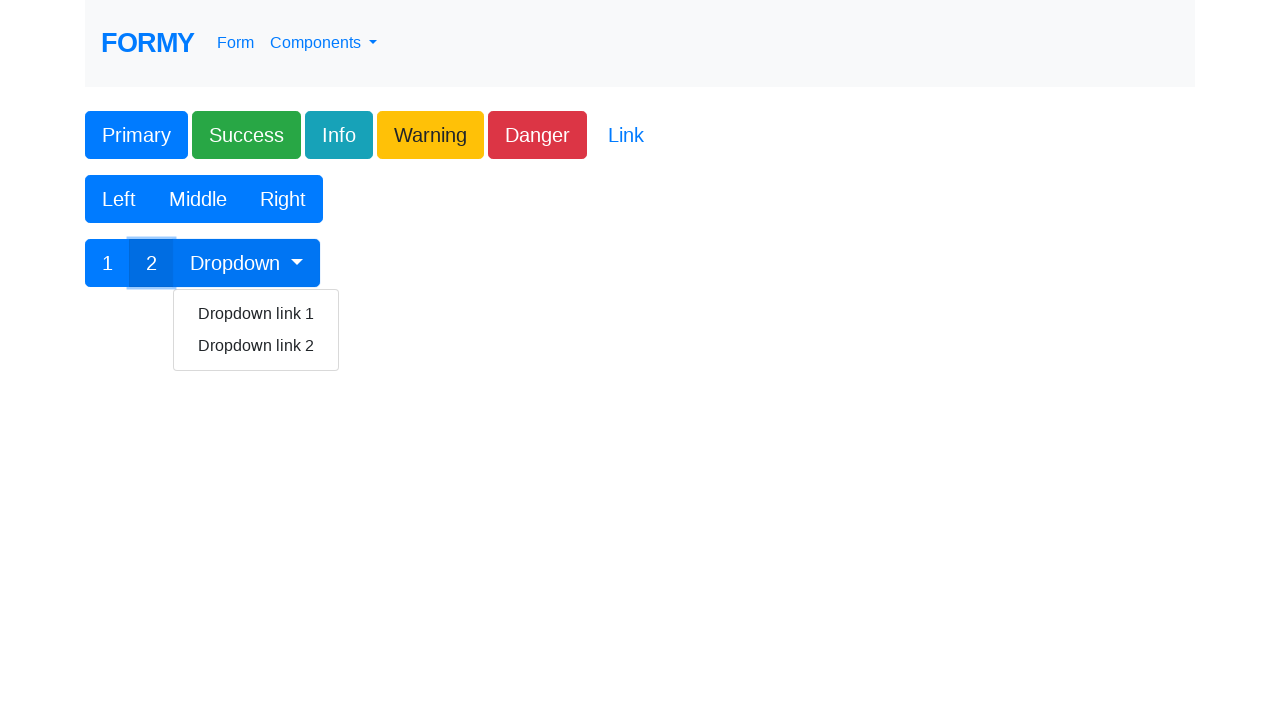

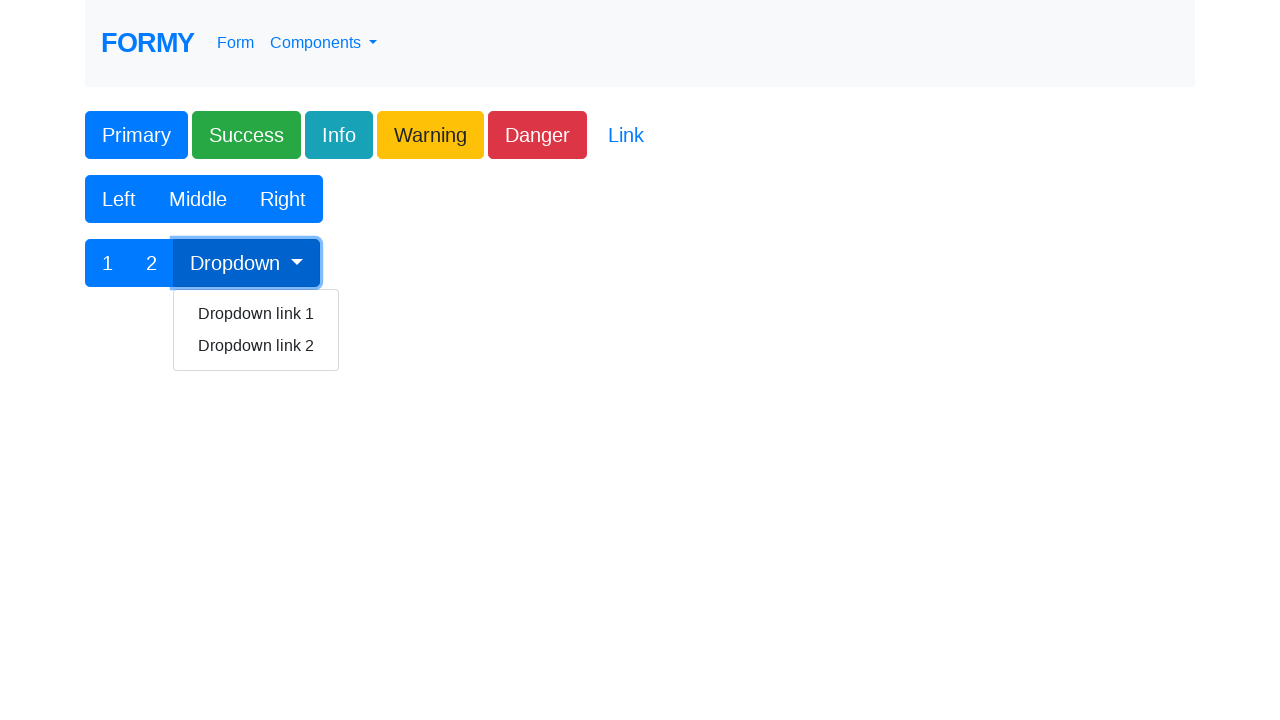